Tests command key presses (Control, Shift, Delete, Alt, Escape, Backspace) and verifies each is detected

Starting URL: https://the-internet.herokuapp.com/key_presses

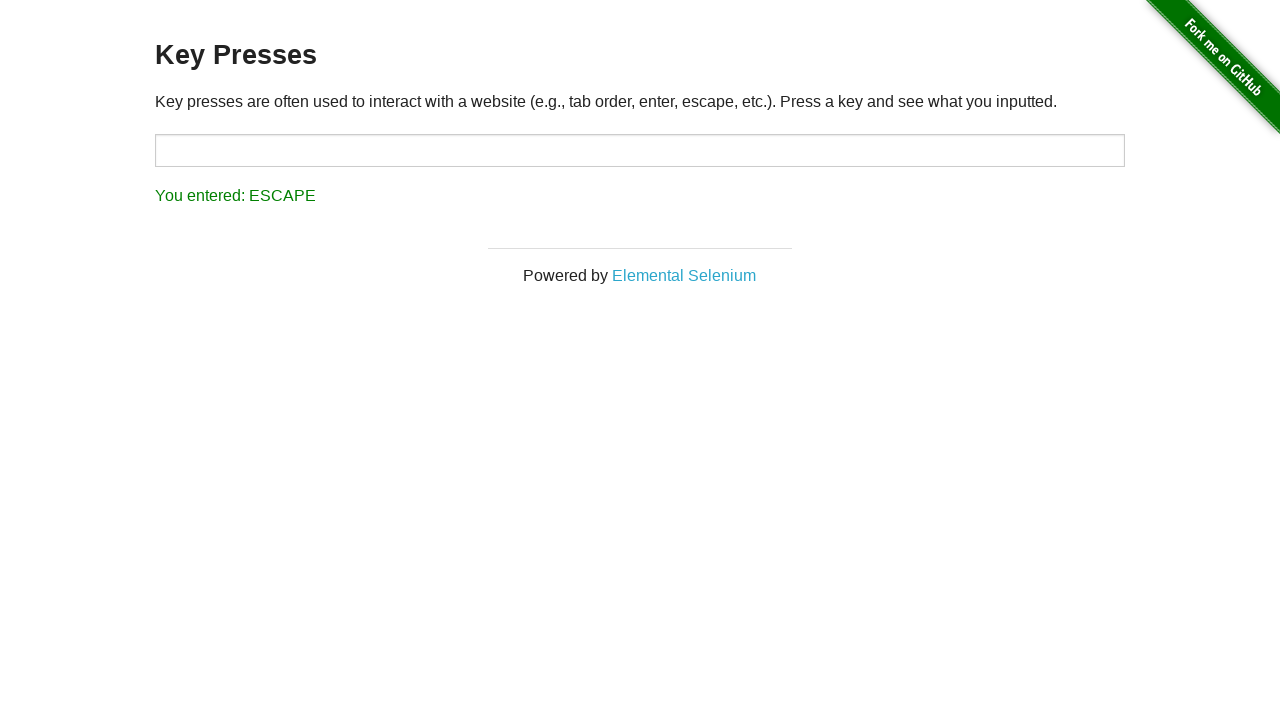

Cleared the target input field on #target
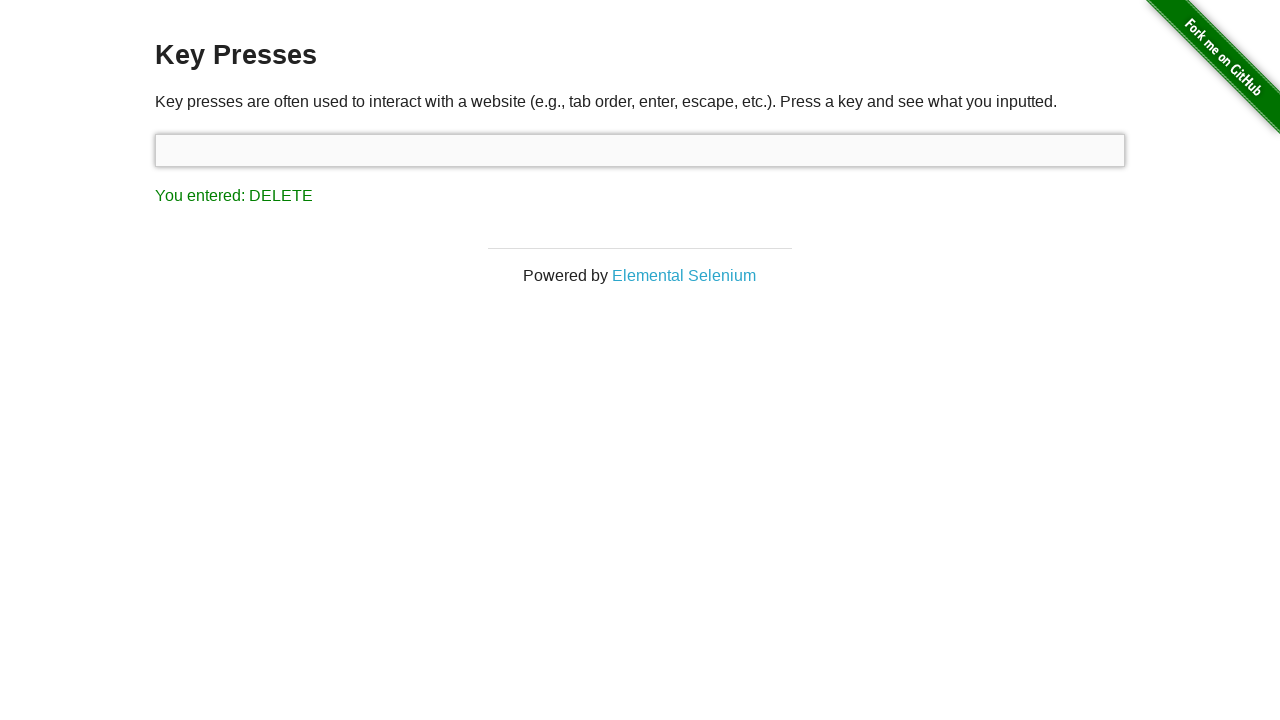

Pressed Control key on #target
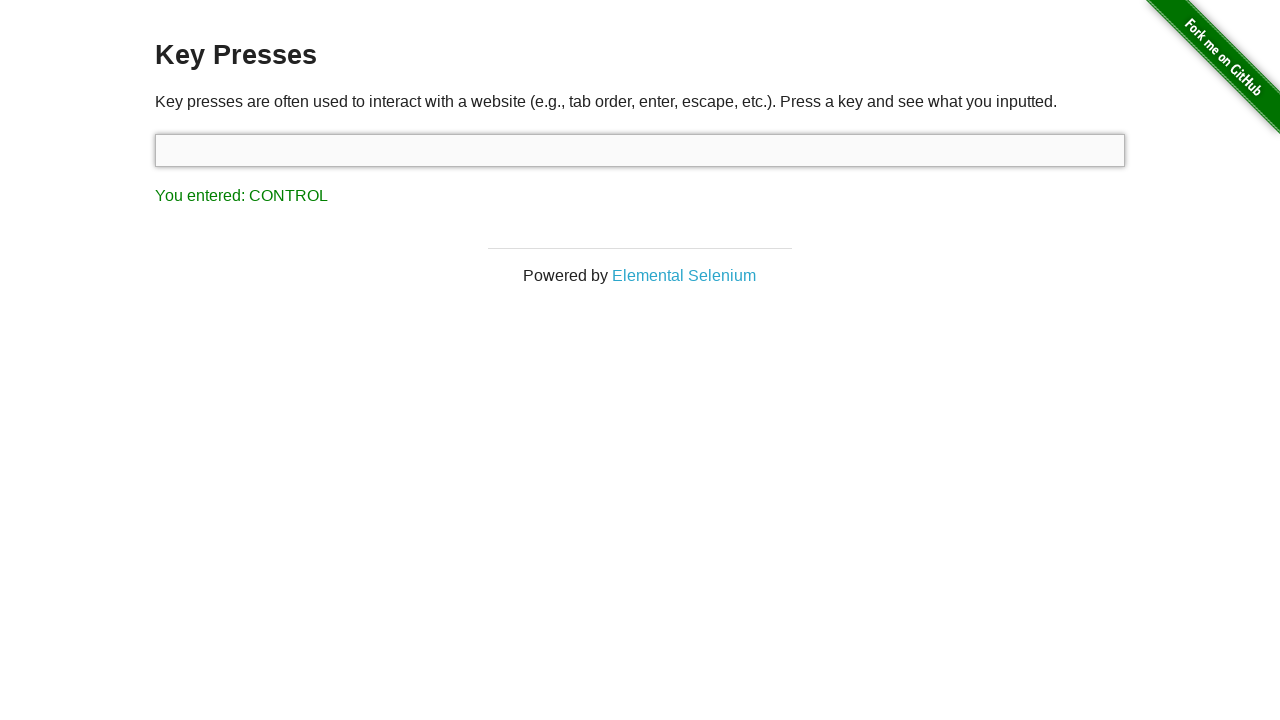

Verified Control key was detected in result
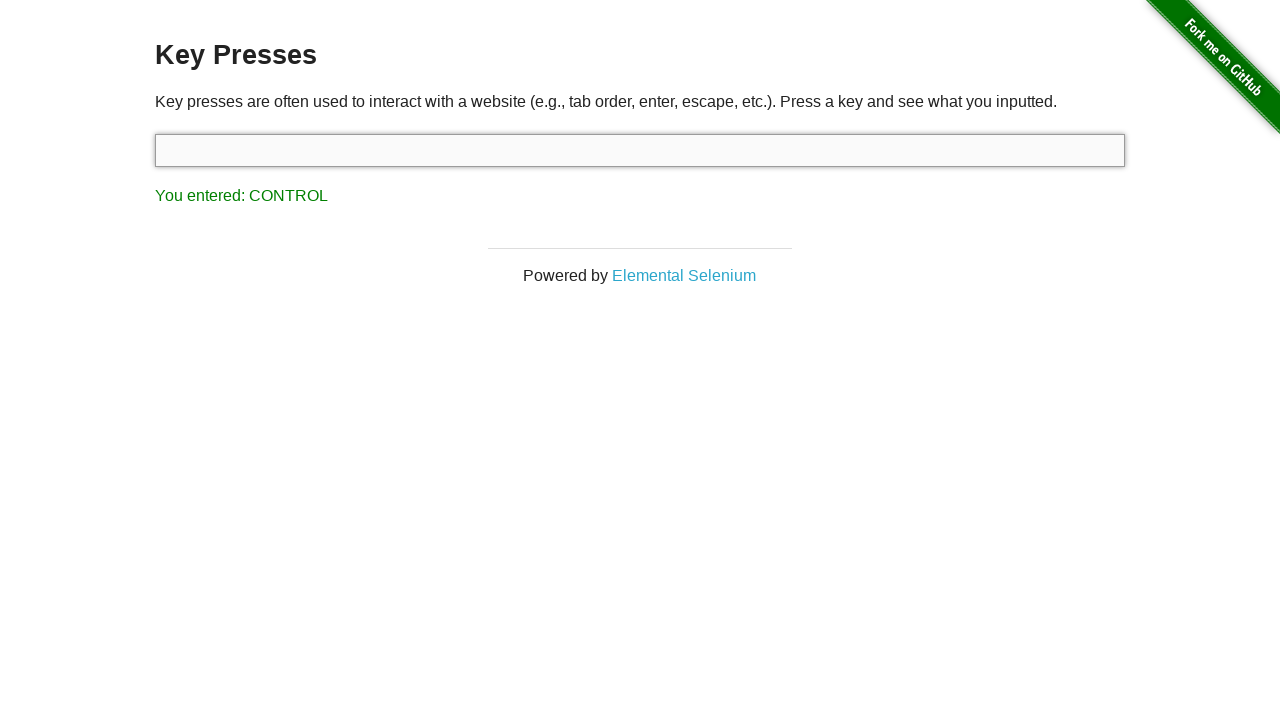

Pressed Shift key on #target
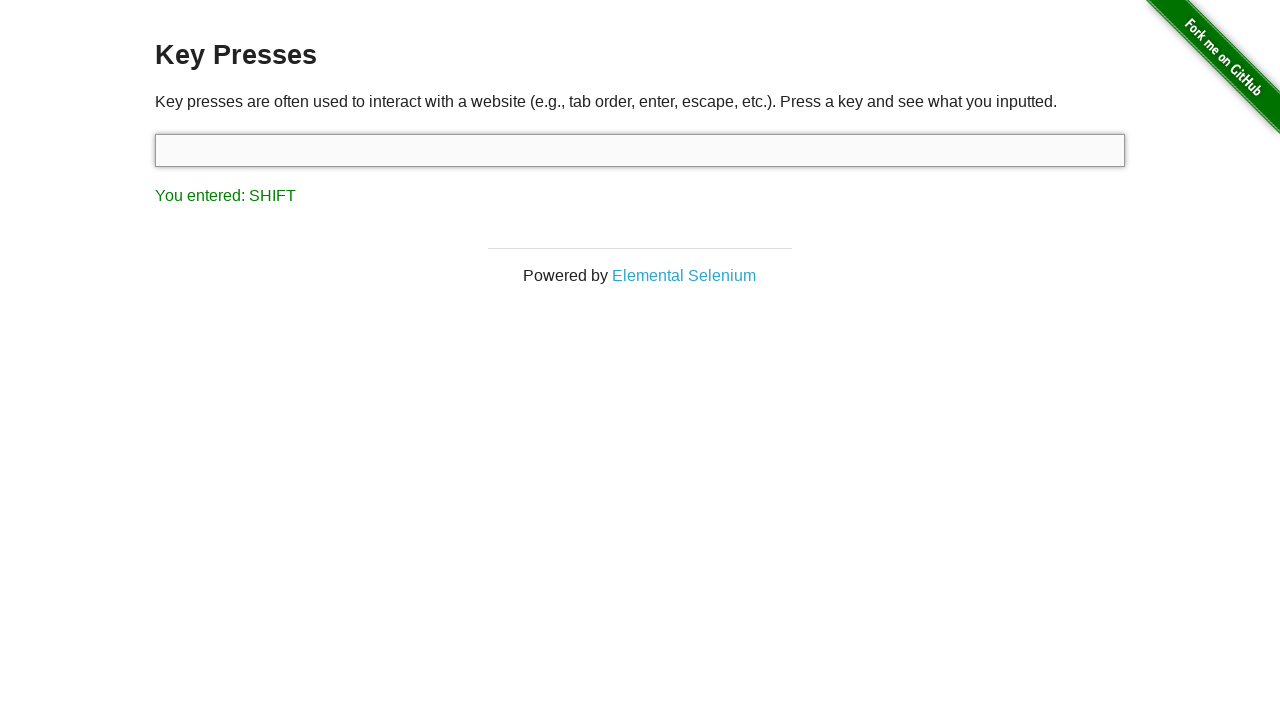

Verified Shift key was detected in result
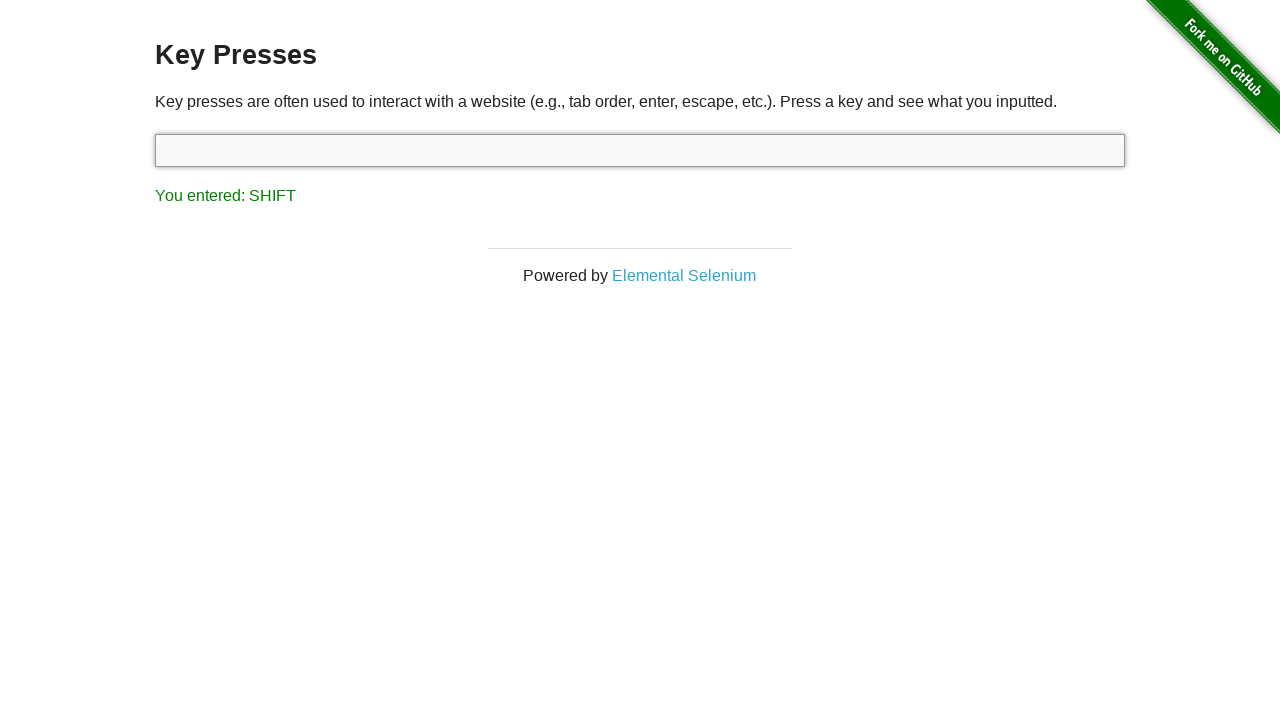

Pressed Delete key on #target
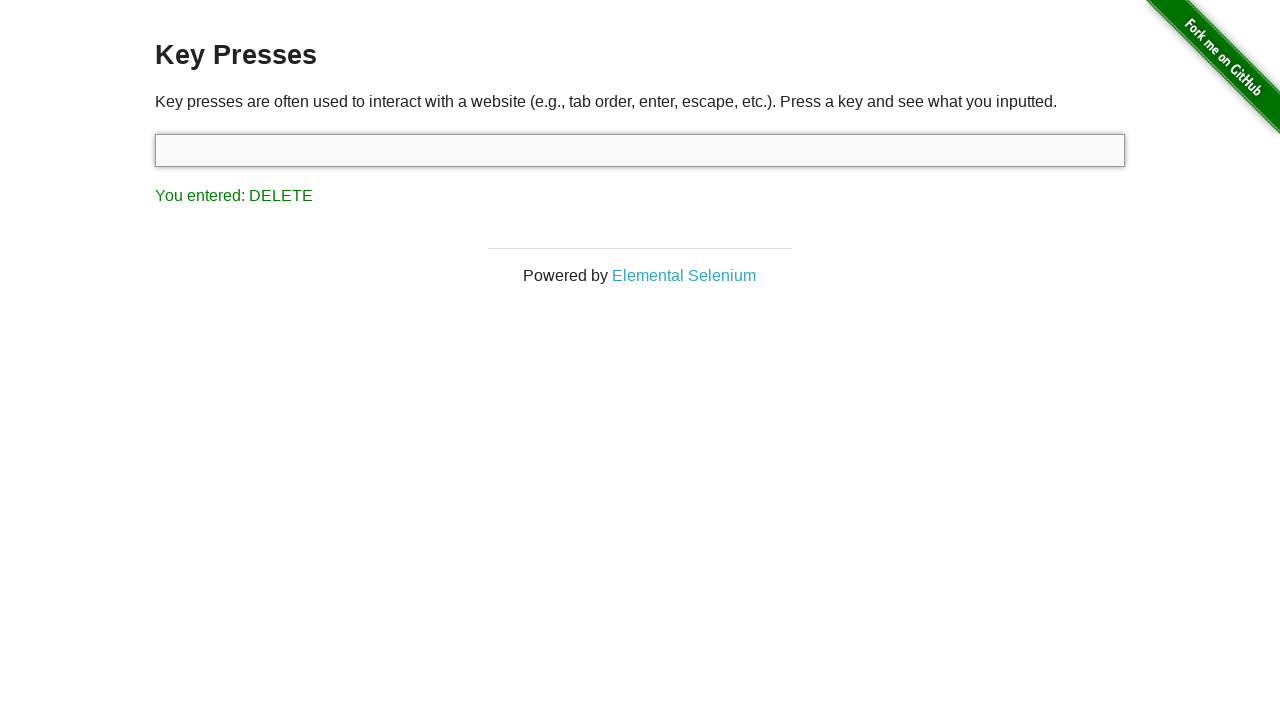

Verified Delete key was detected in result
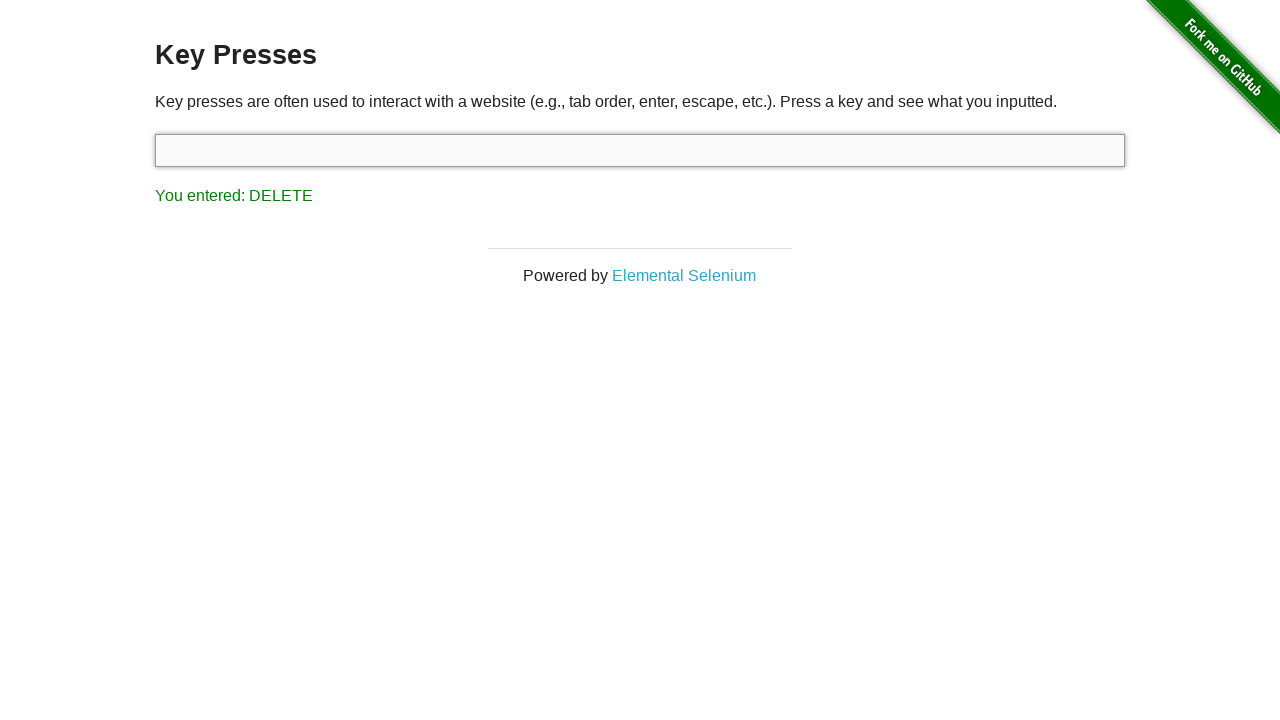

Pressed Alt key on #target
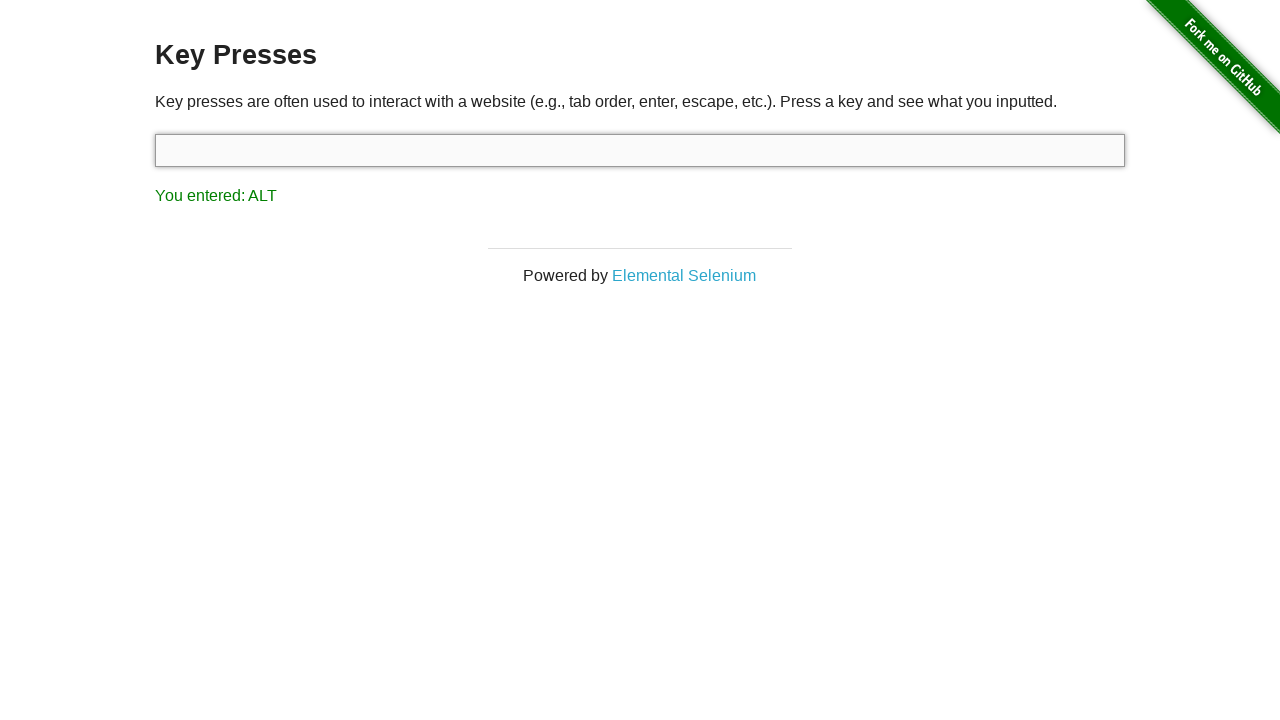

Verified Alt key was detected in result
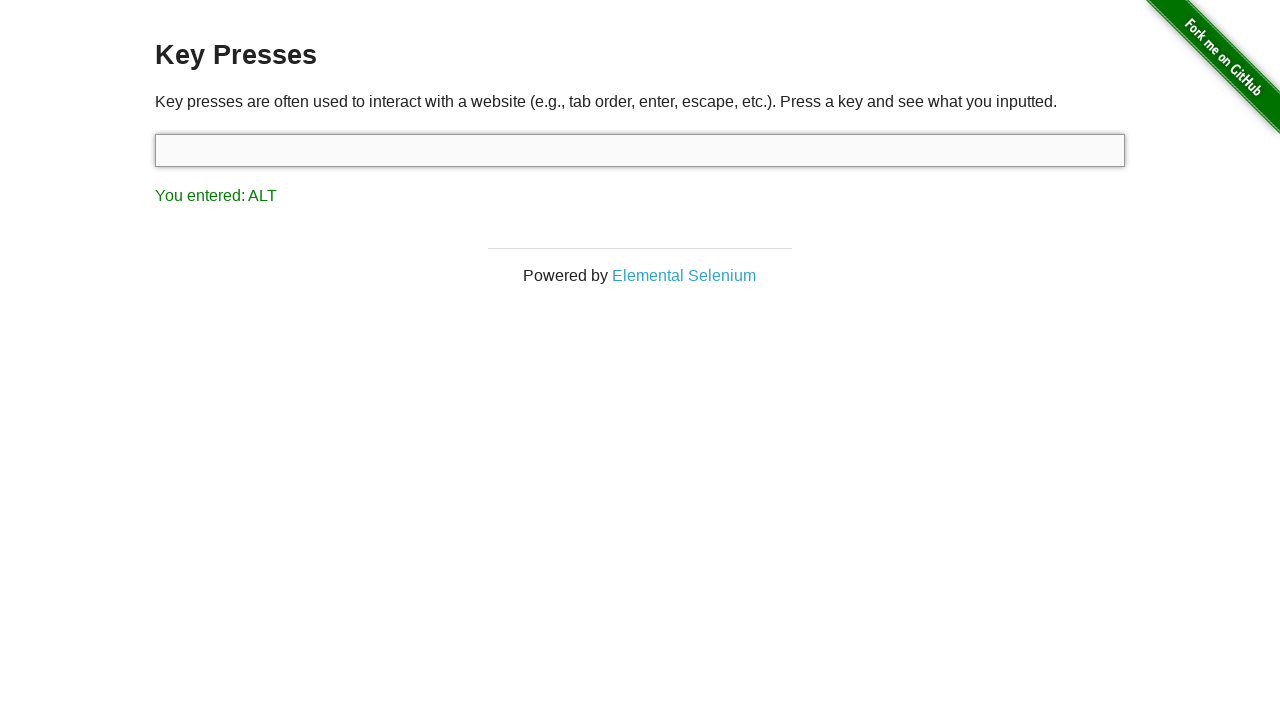

Pressed Escape key on #target
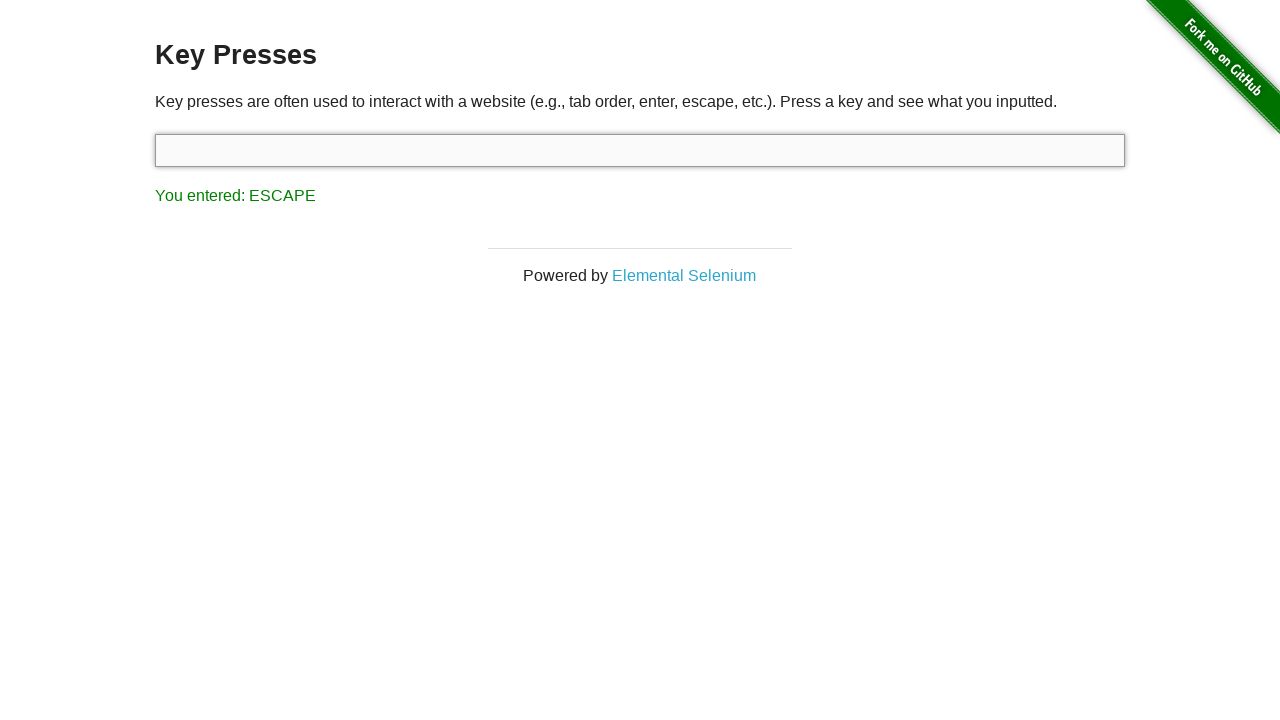

Verified Escape key was detected in result
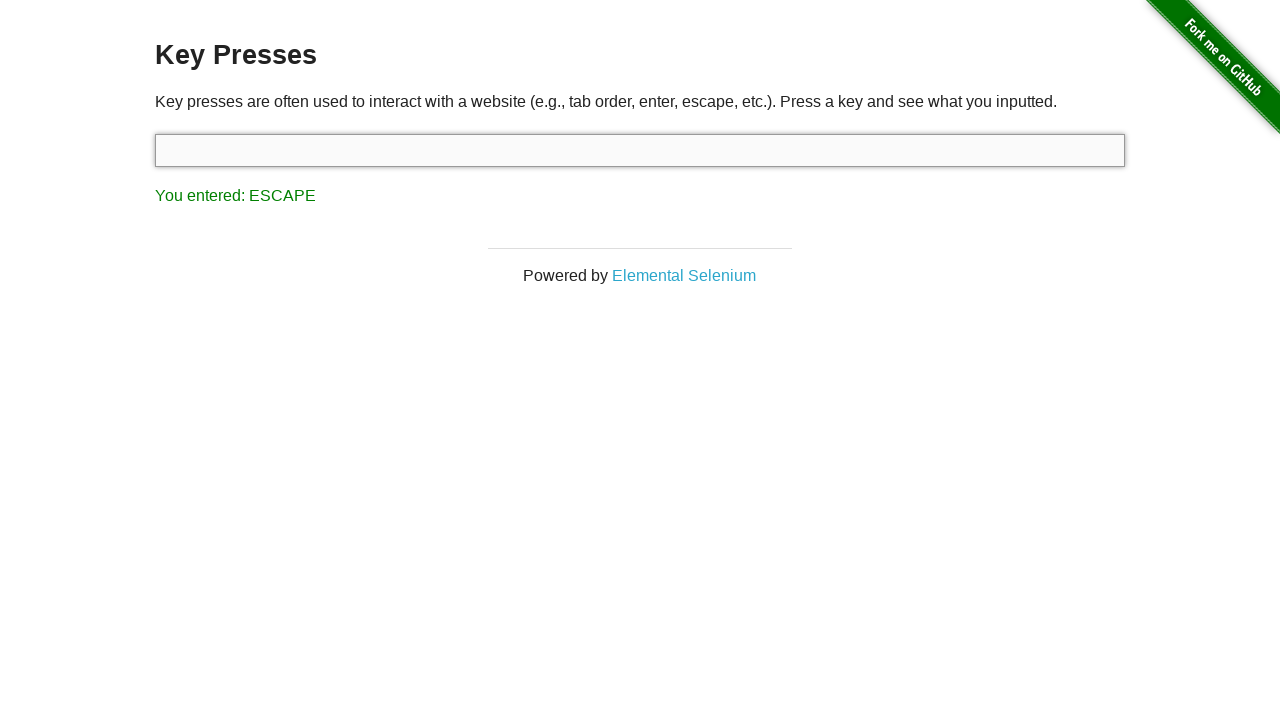

Pressed Backspace key on #target
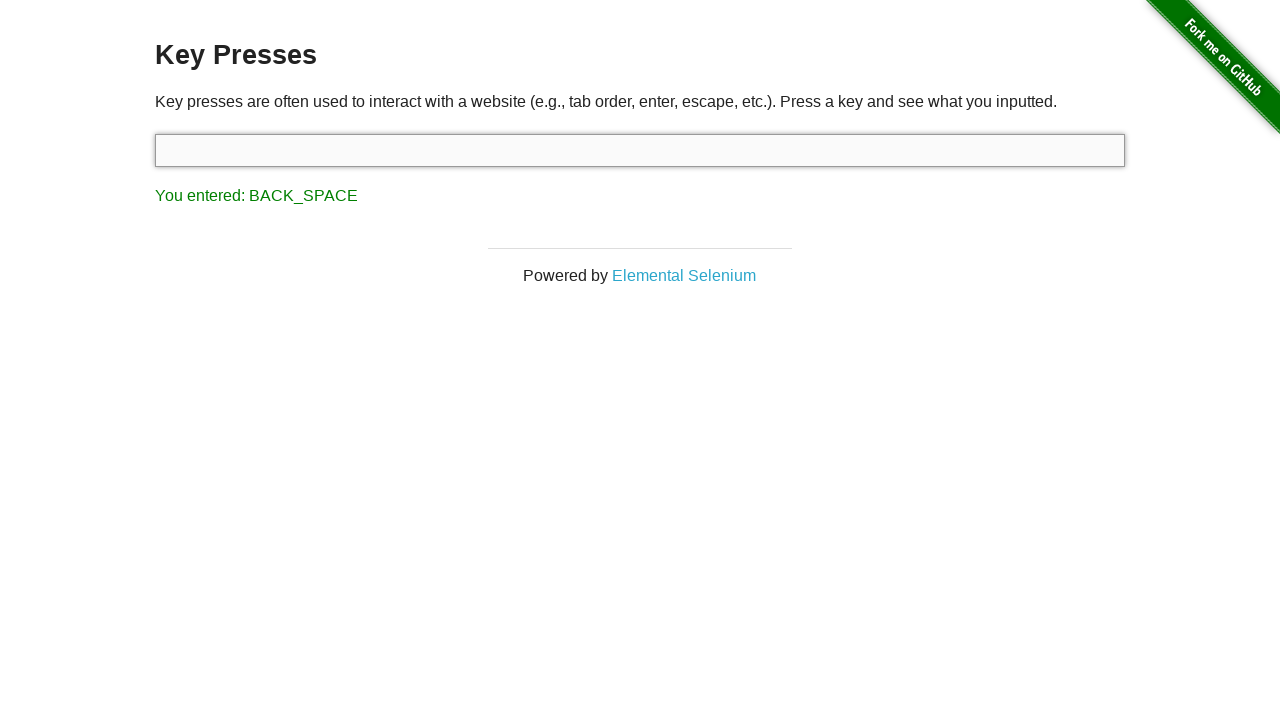

Verified Backspace key was detected in result
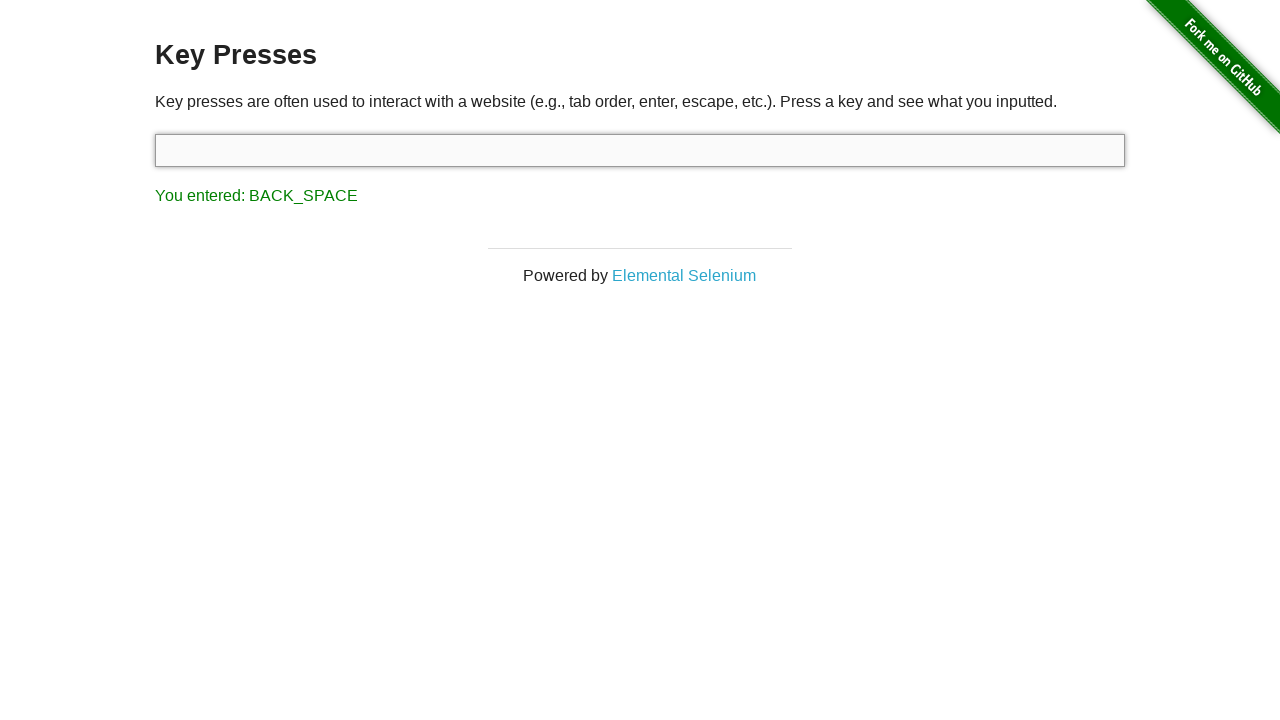

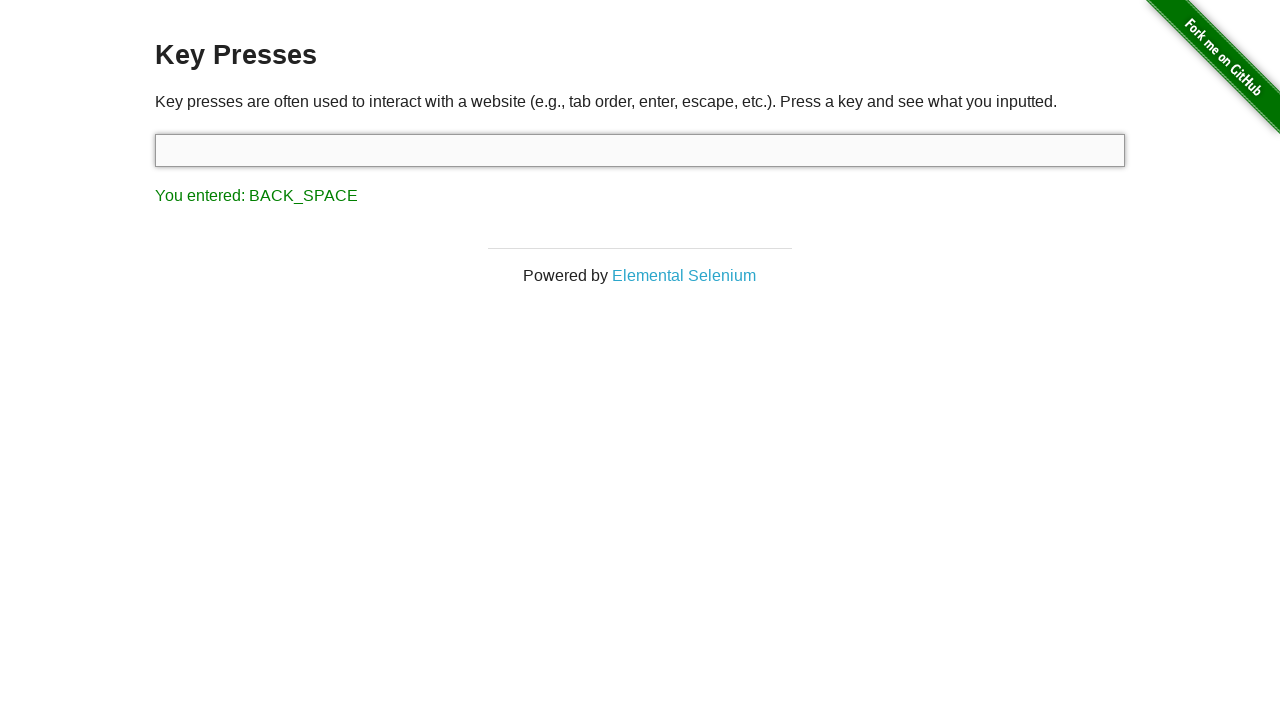